Tests a signup/contact form by filling in first name, last name, and email fields, then clicking the submit button.

Starting URL: https://secure-retreat-92358.herokuapp.com/

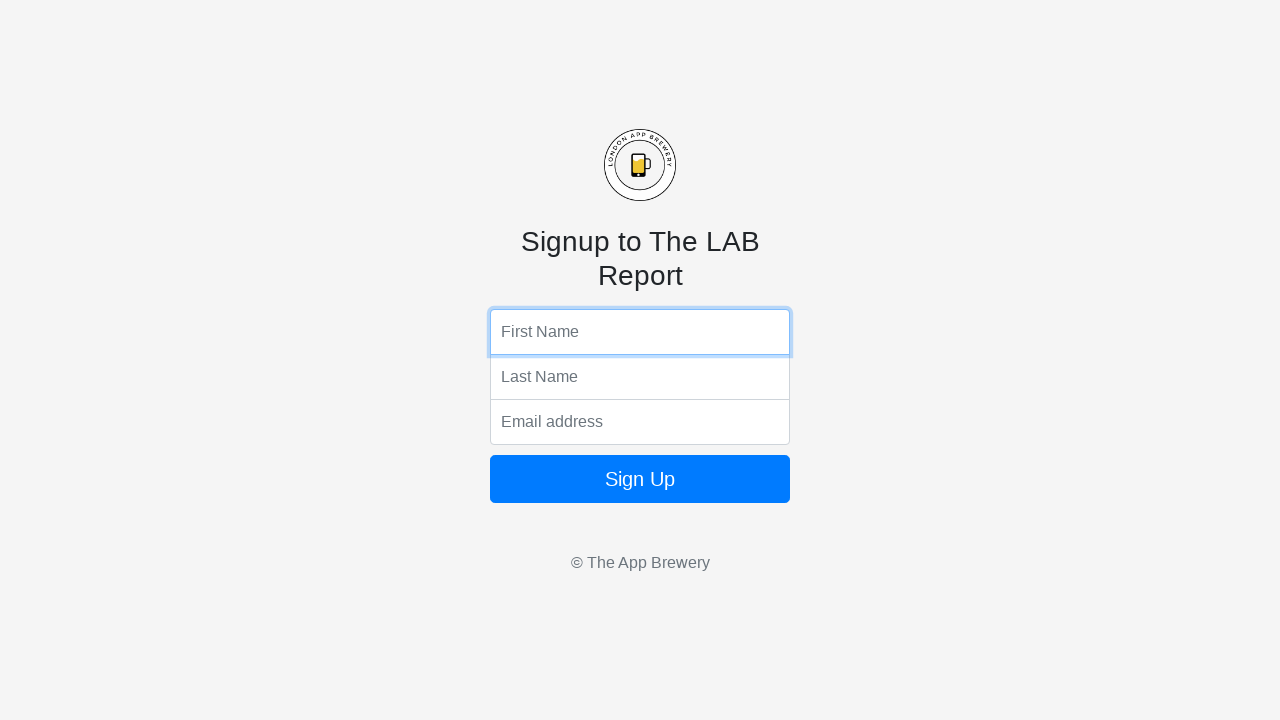

Navigated to signup/contact form page
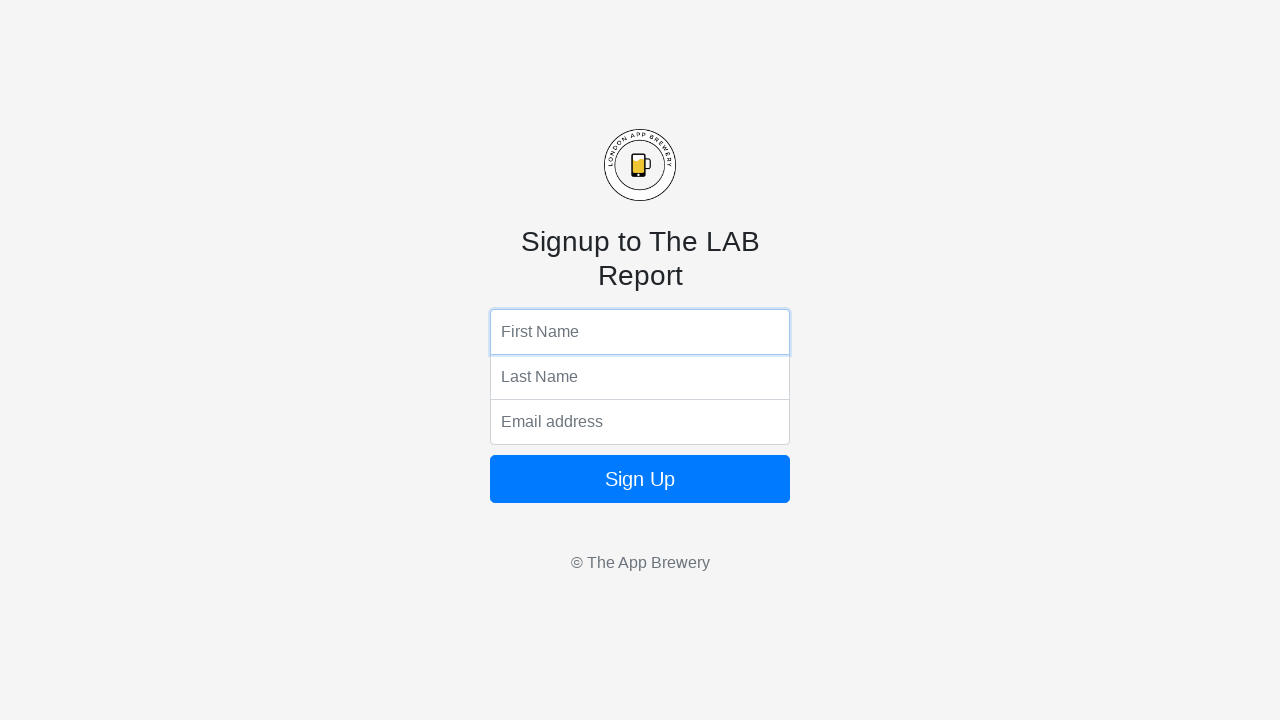

Filled first name field with 'Bruce' on input[name='fName']
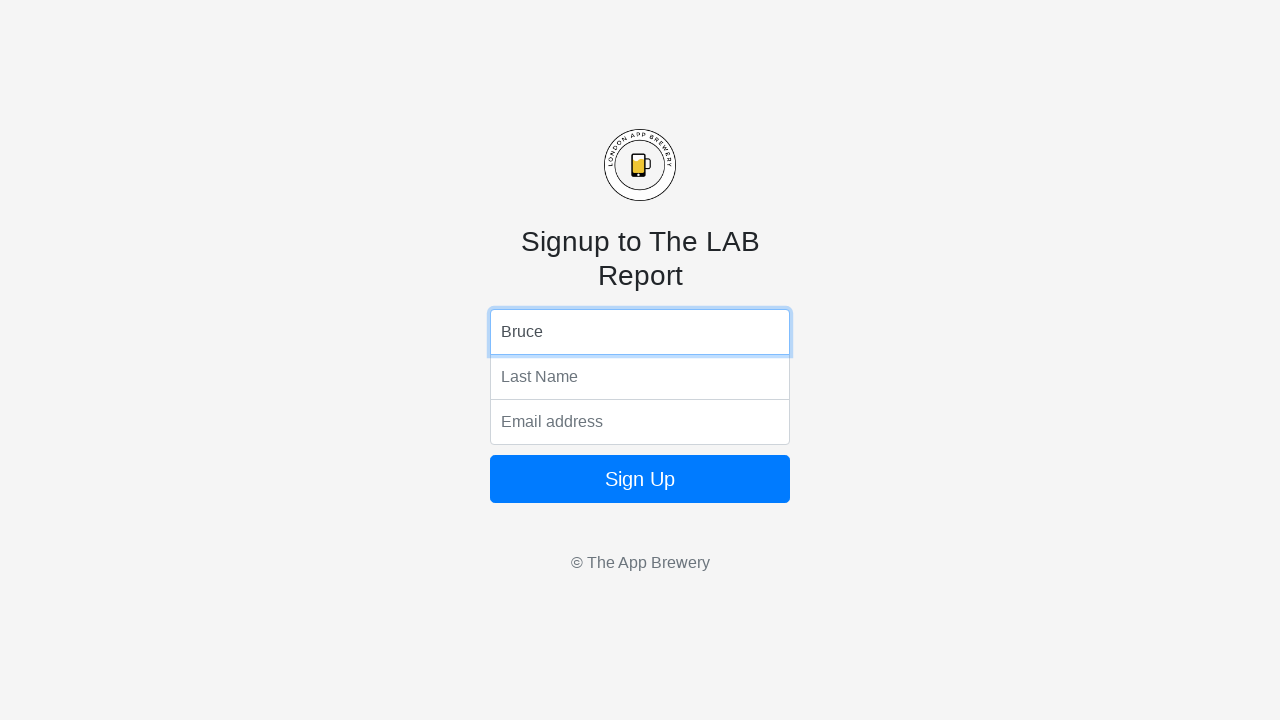

Filled last name field with 'Wayne' on input[name='lName']
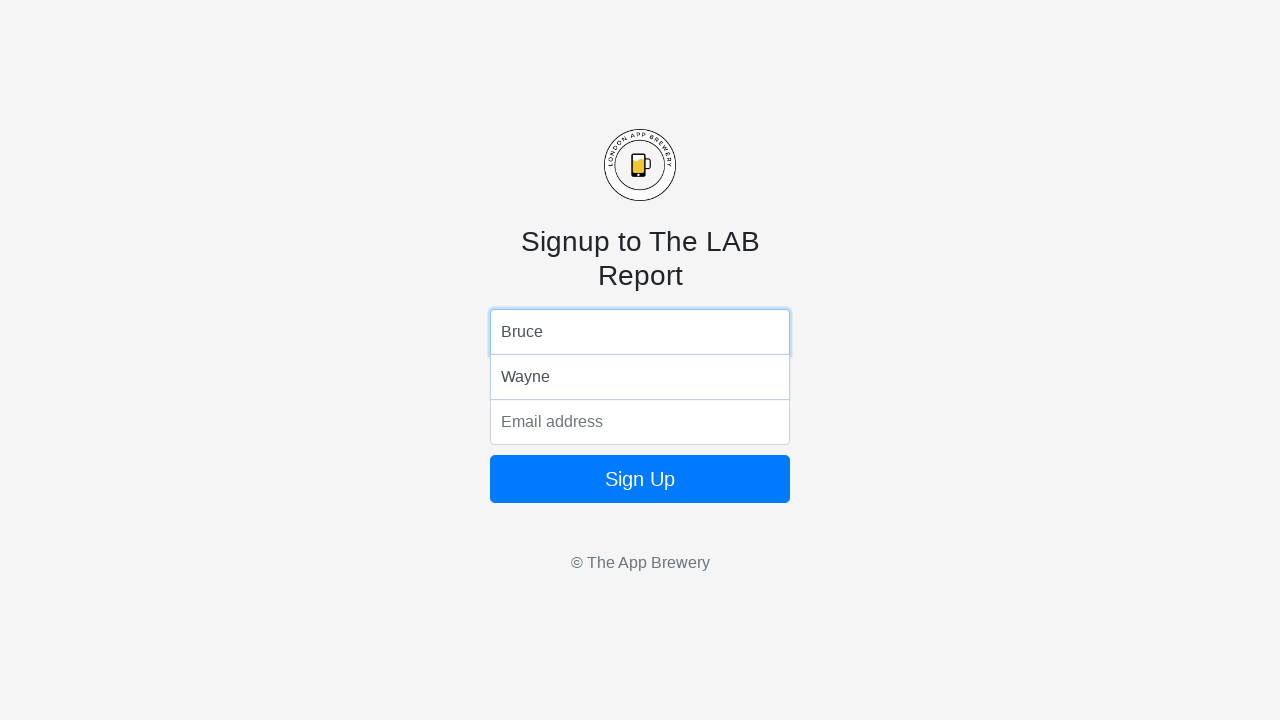

Filled email field with 'Bruce@WayneEnterprise.com' on input[name='email']
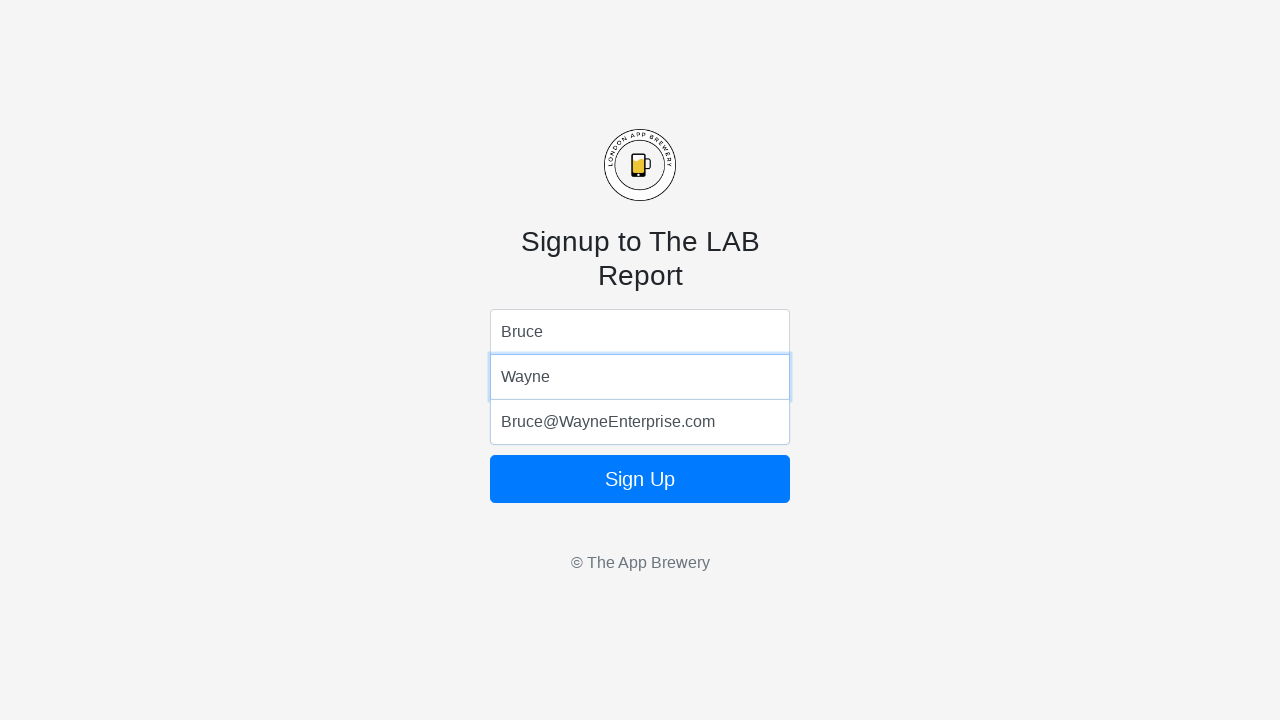

Clicked submit button to submit the form at (640, 479) on button
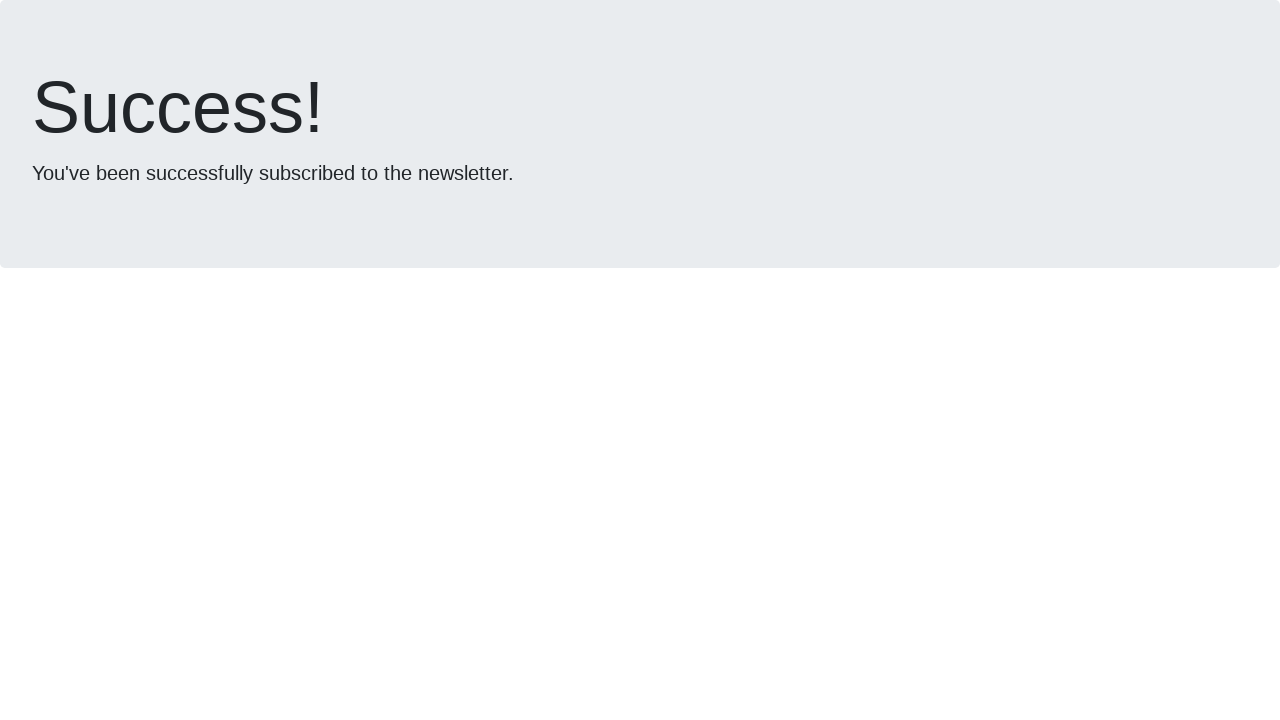

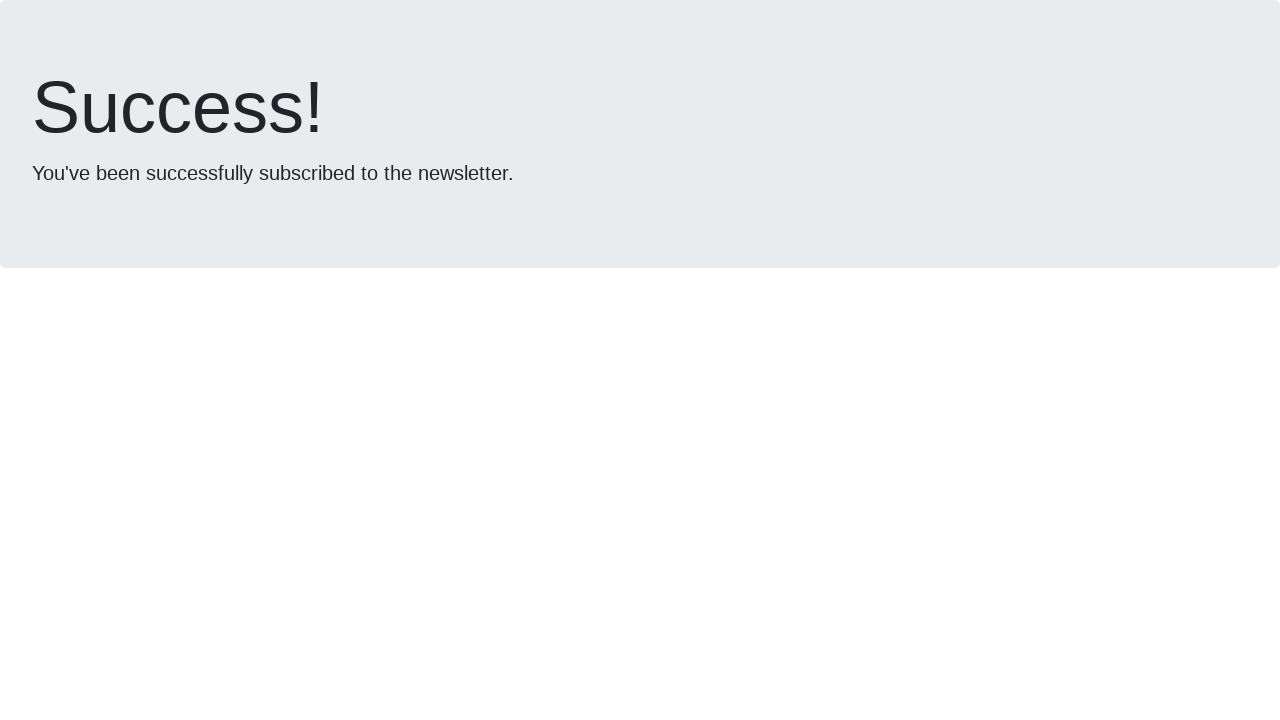